Navigates to practice page to verify session ID is not null (browser automation verification)

Starting URL: https://selectorshub.com/xpath-practice-page/

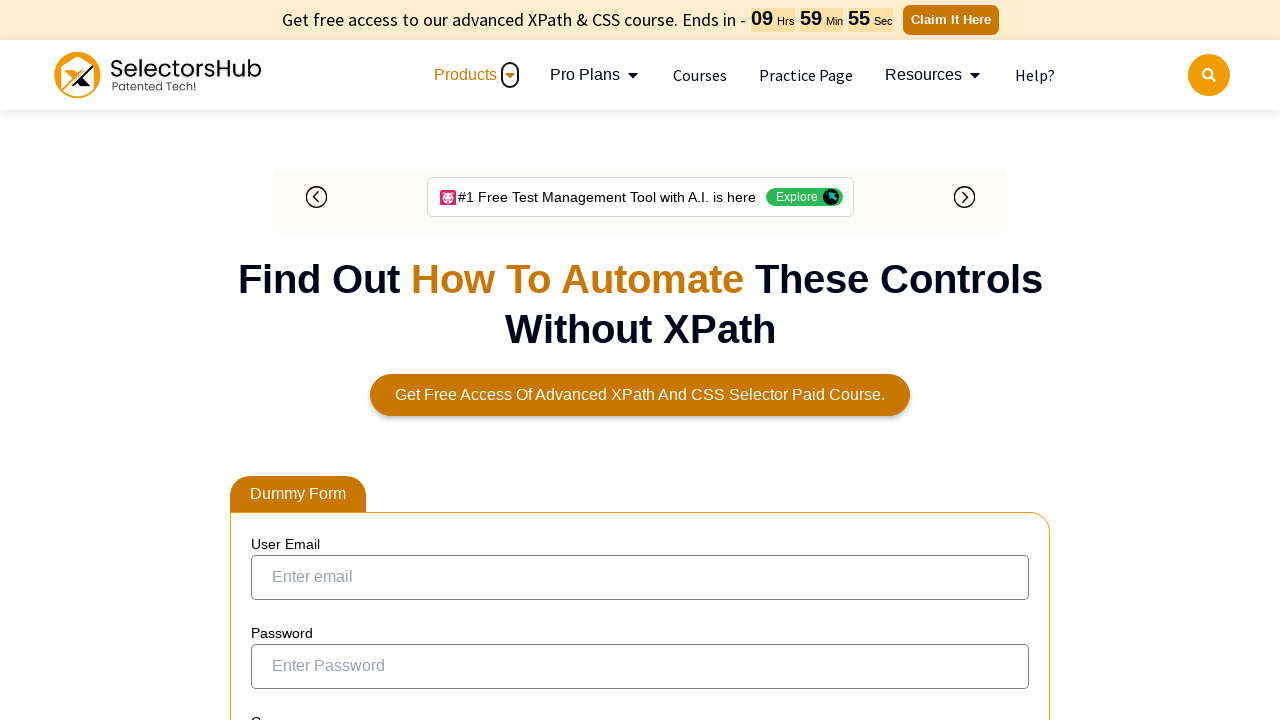

Waited for page to load - DOM content loaded
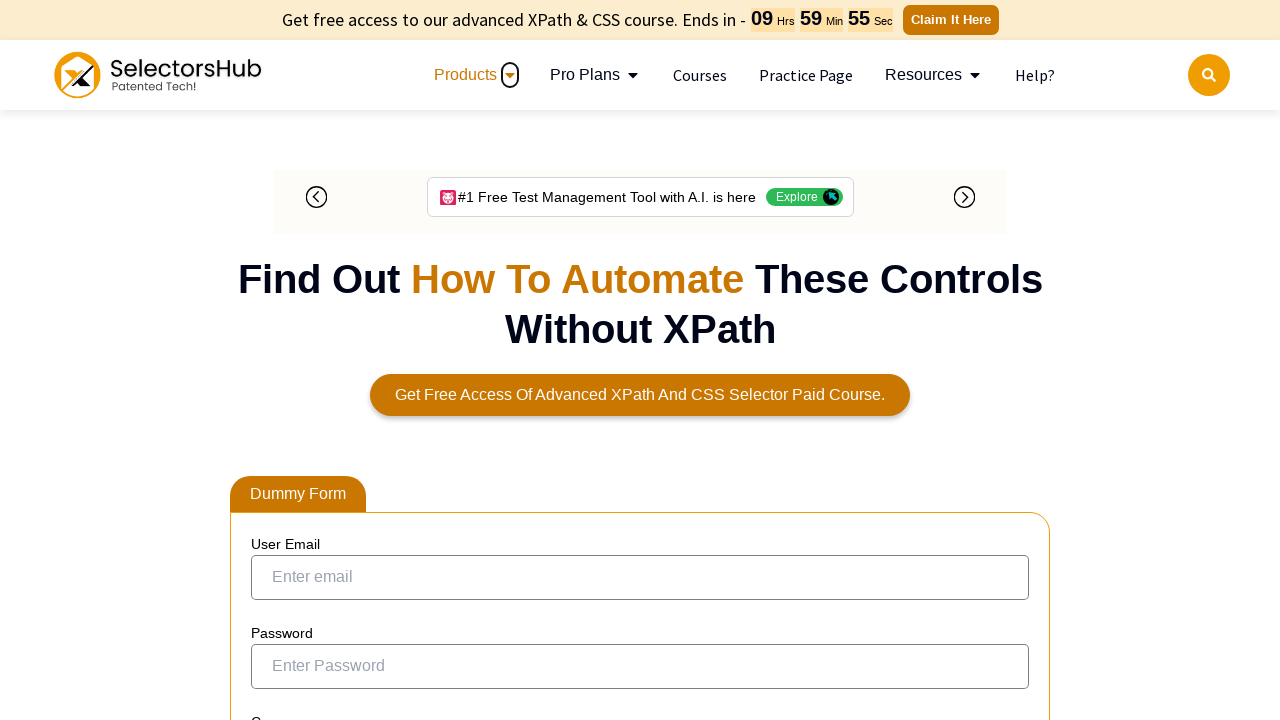

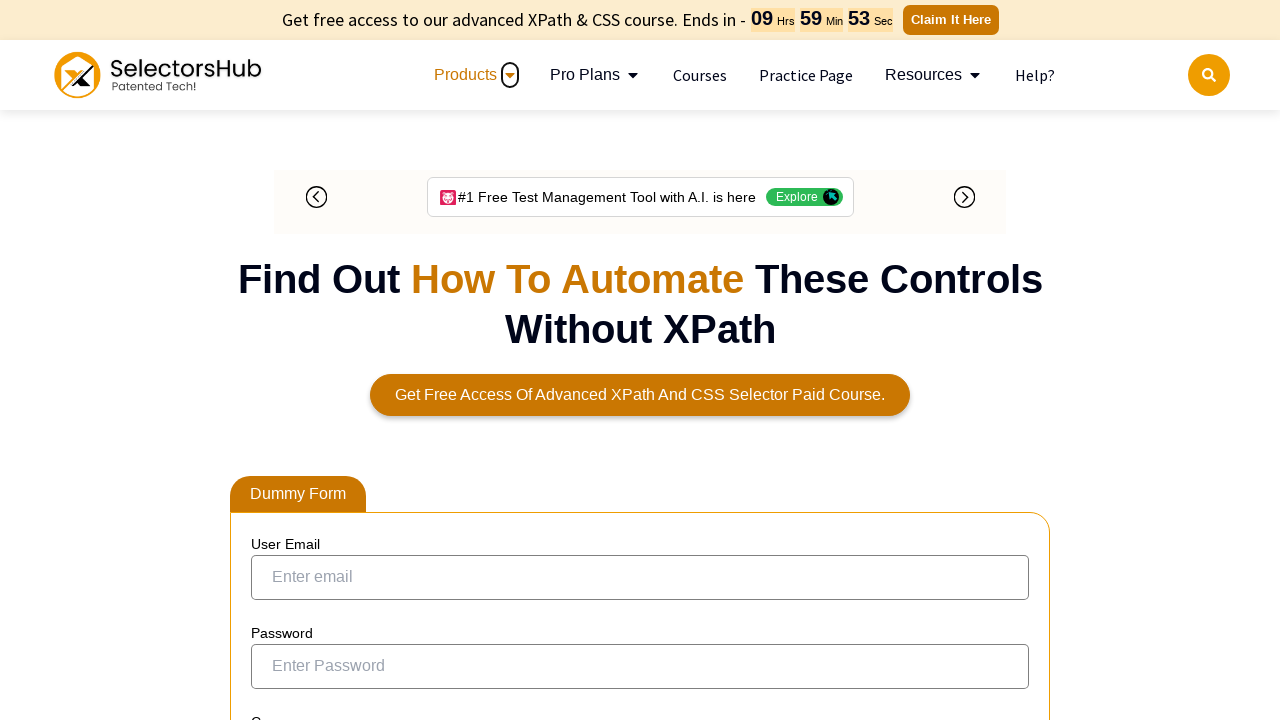